Tests JavaScript alert functionality by triggering an alert, accepting it, and verifying the result message

Starting URL: https://the-internet.herokuapp.com/javascript_alerts

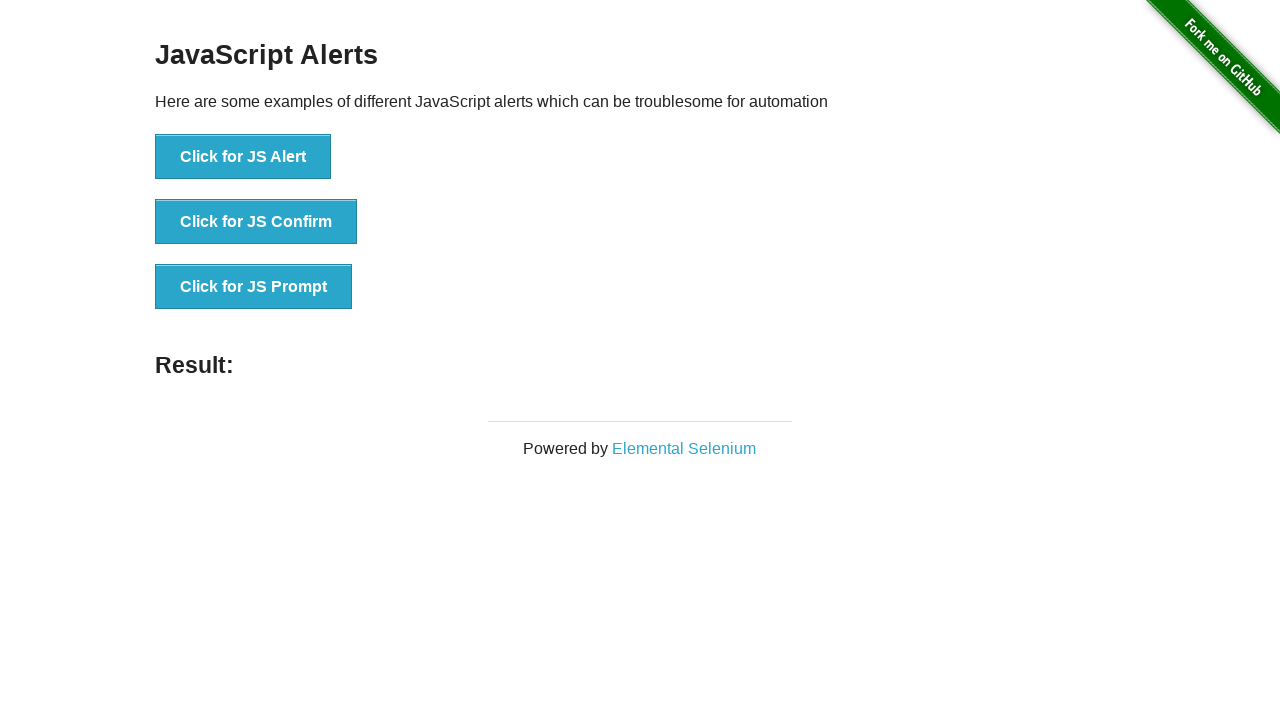

Clicked button to trigger JavaScript alert at (243, 157) on xpath=//button[@onclick='jsAlert()']
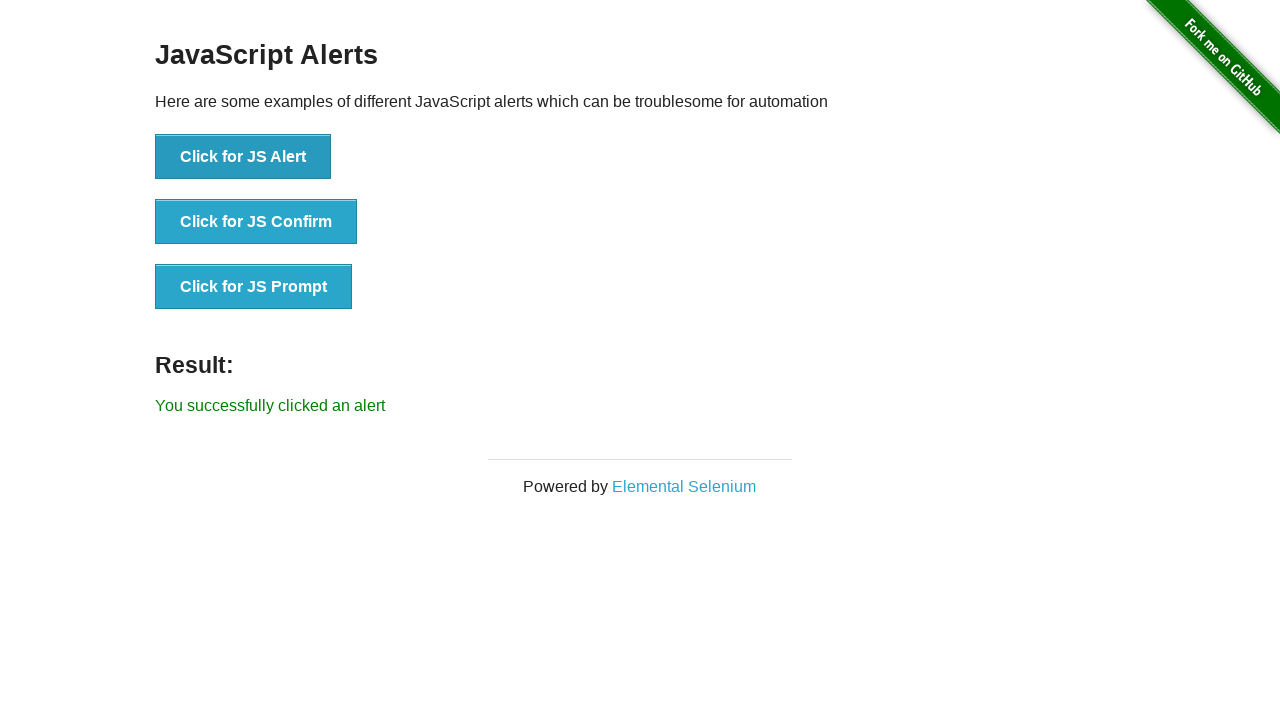

Set up dialog handler to accept alert
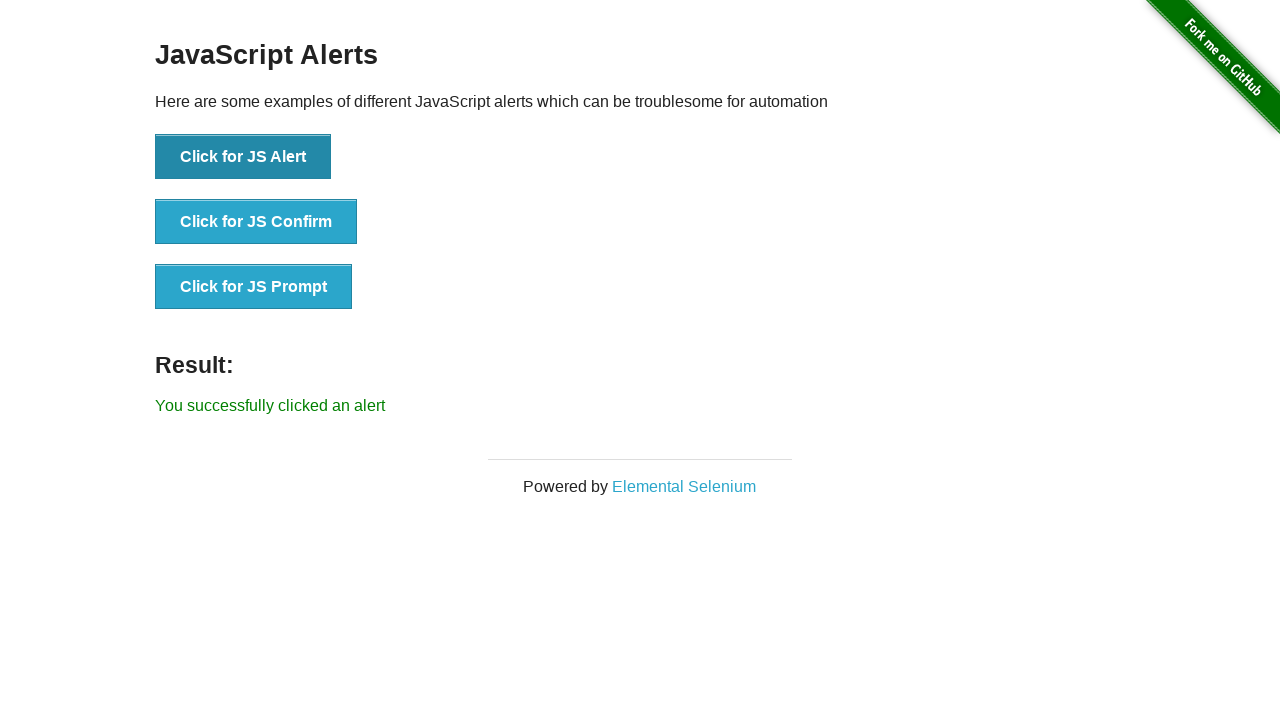

Result message appeared on the page
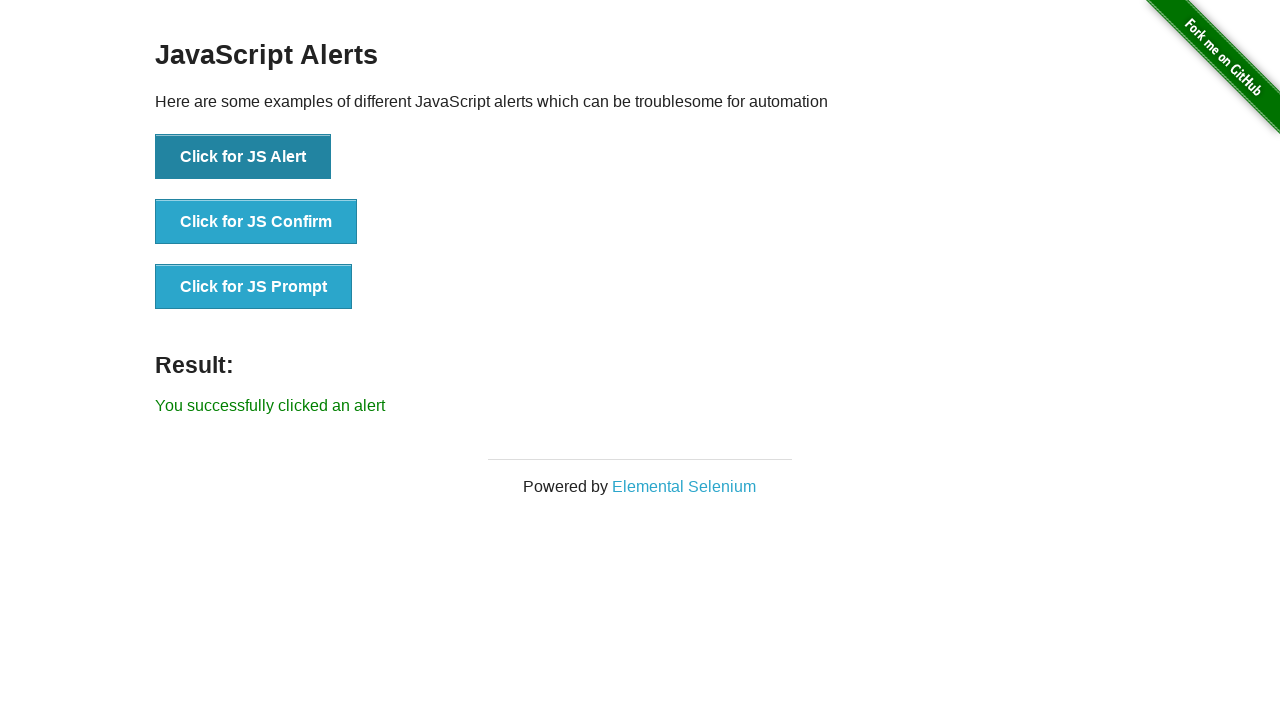

Verified result message shows 'You successfully clicked an alert'
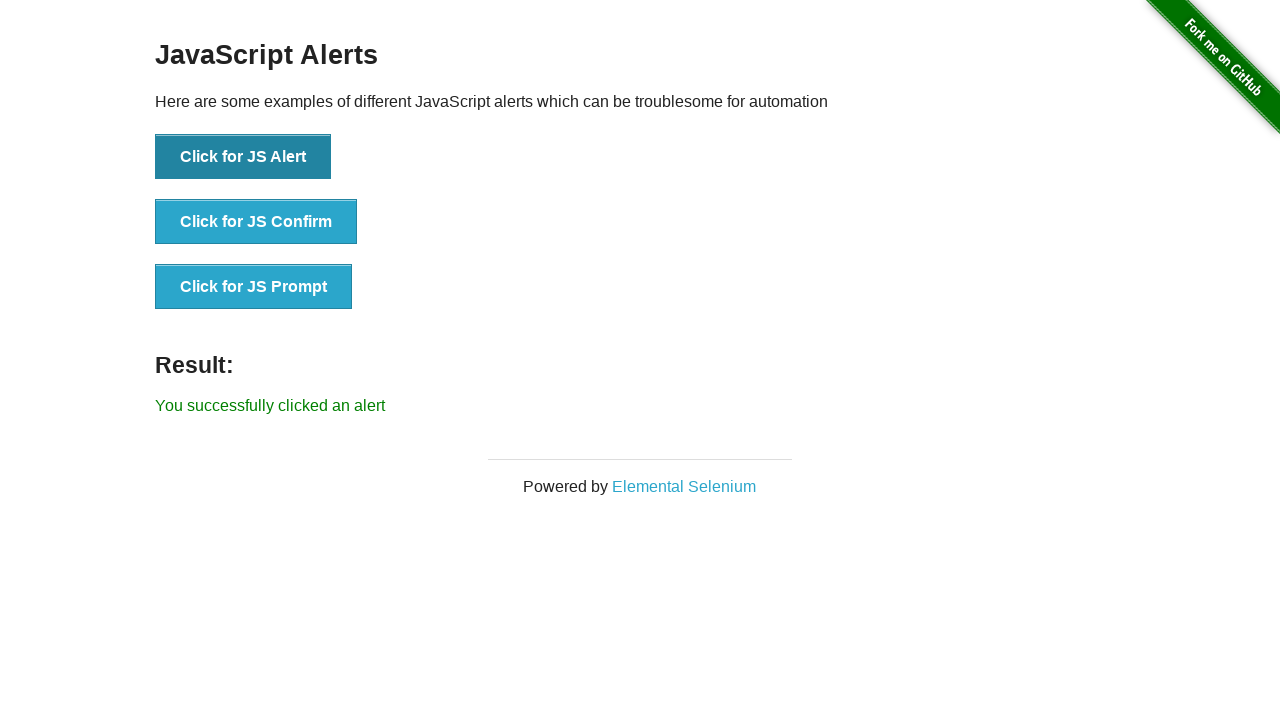

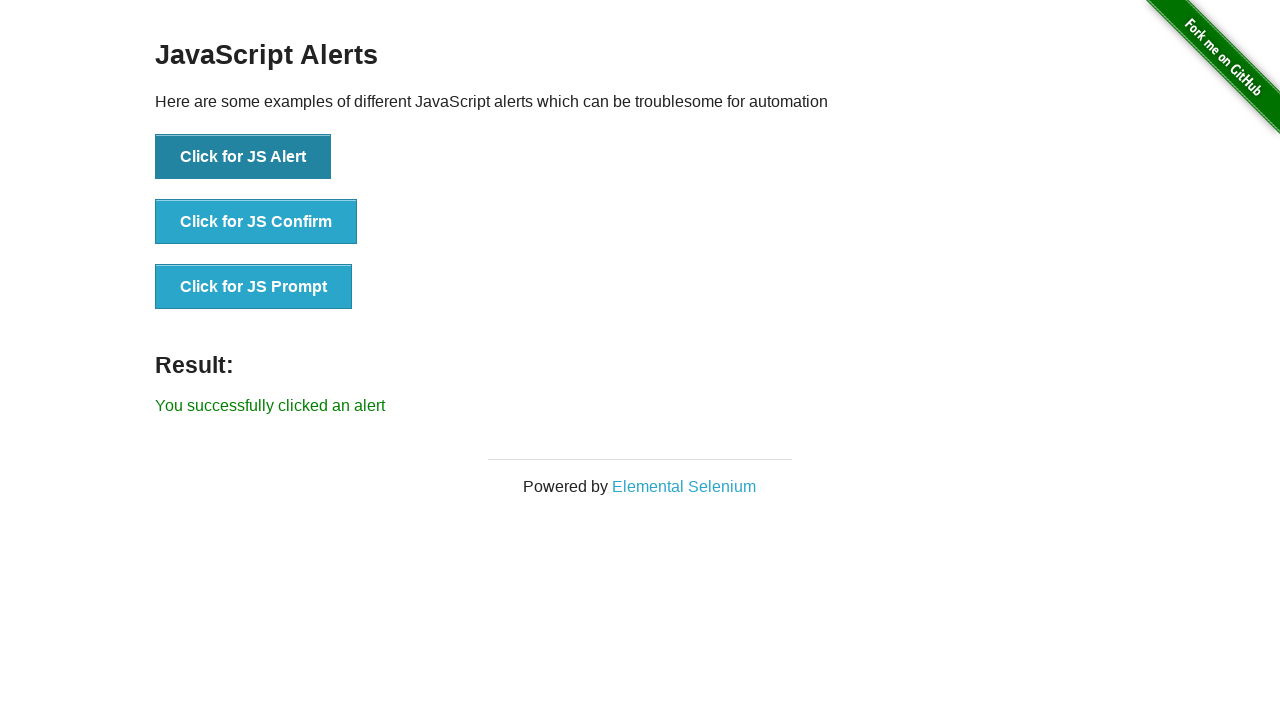